Tests an e-commerce flow by adding multiple vegetables to cart, applying a promo code, and completing the checkout process with country selection

Starting URL: https://rahulshettyacademy.com/seleniumPractise/

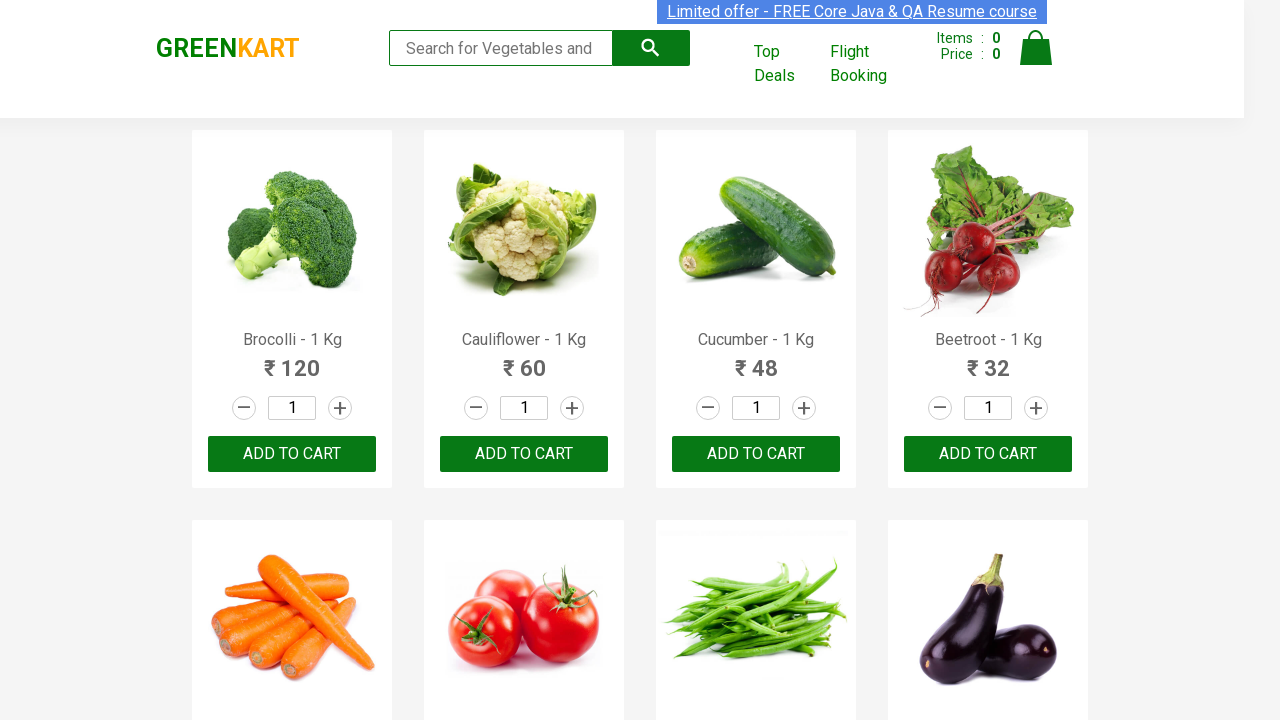

Retrieved all product names from the page
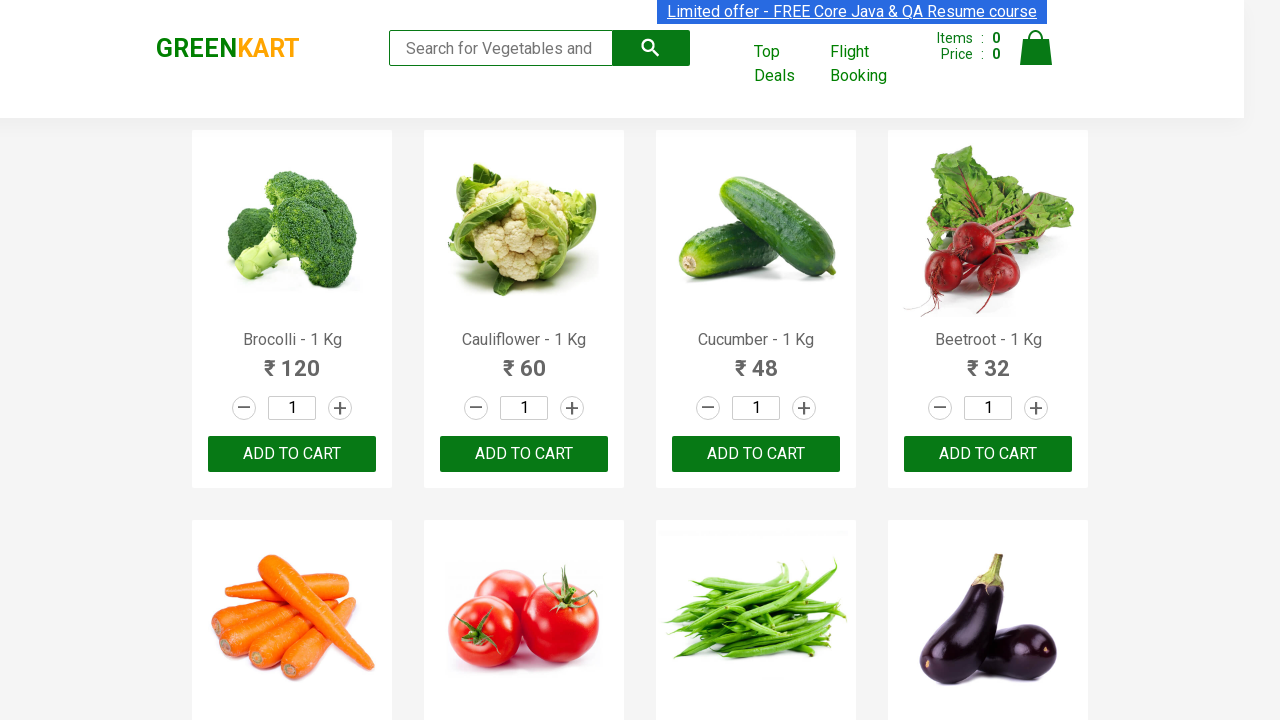

Added 'Brocolli' to cart at (292, 454) on xpath=//div[@class='product-action']/button >> nth=0
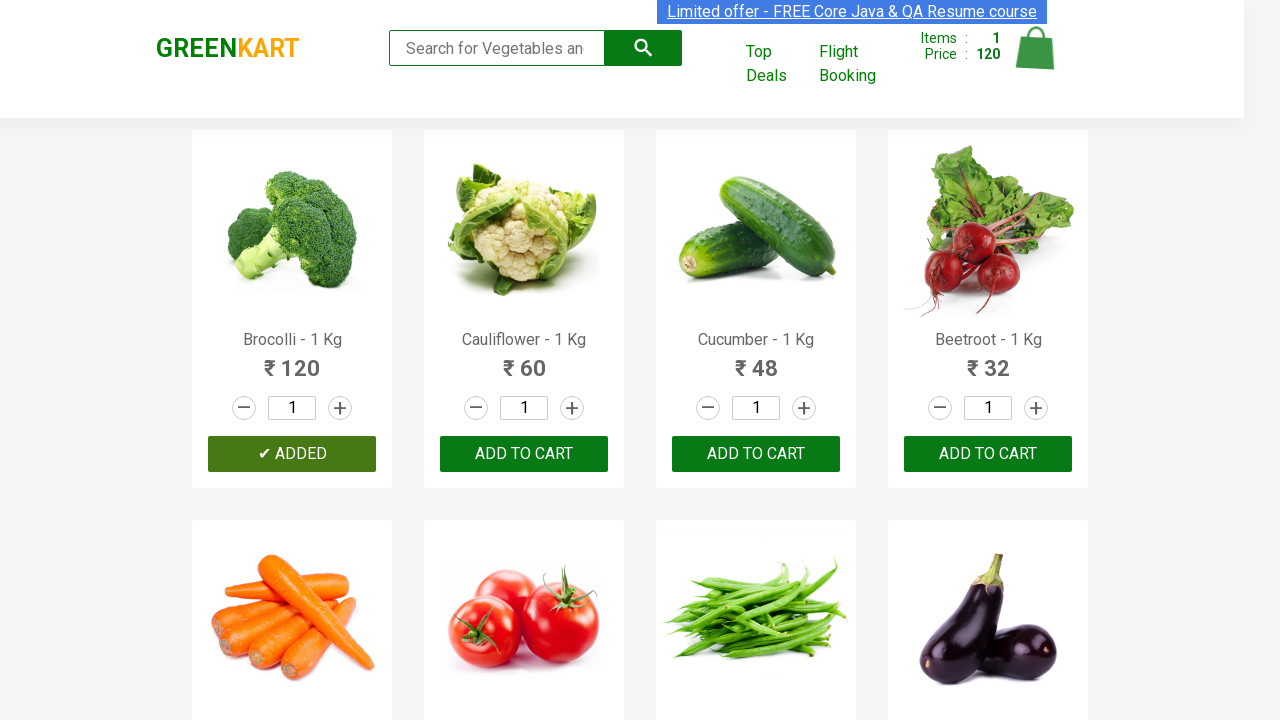

Added 'Cucumber' to cart at (756, 454) on xpath=//div[@class='product-action']/button >> nth=2
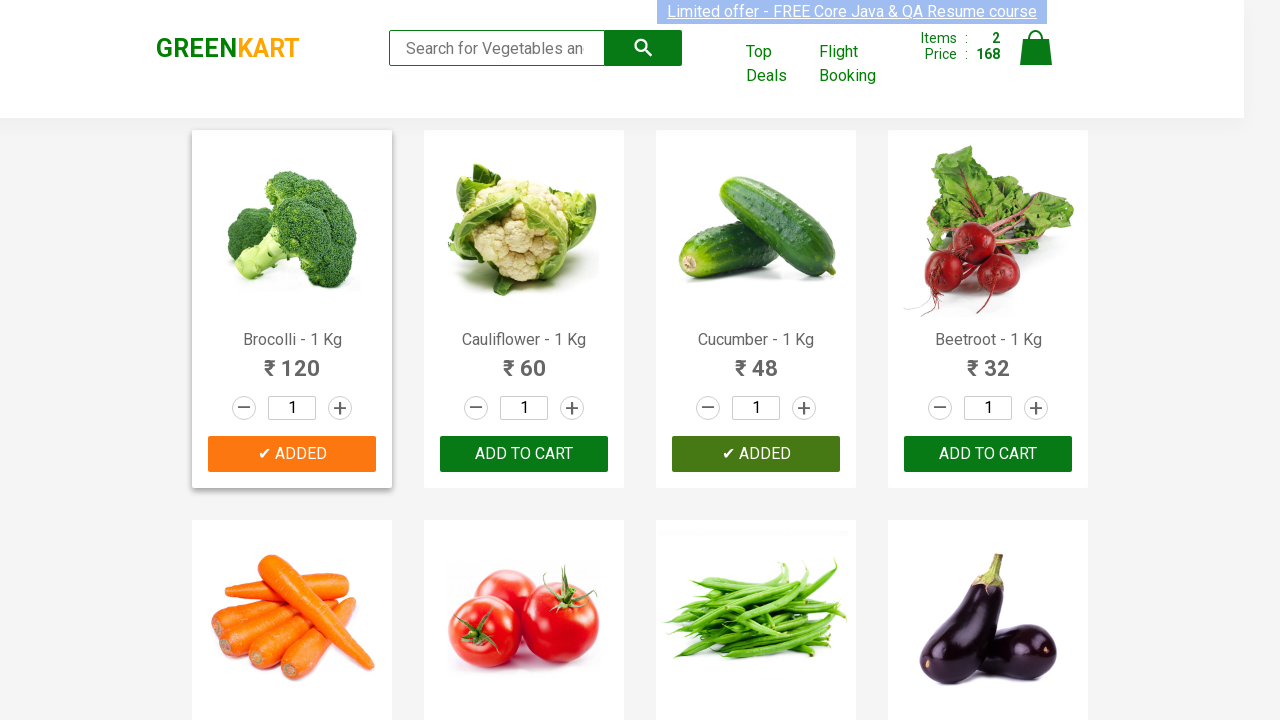

Added 'Brinjal' to cart at (988, 360) on xpath=//div[@class='product-action']/button >> nth=7
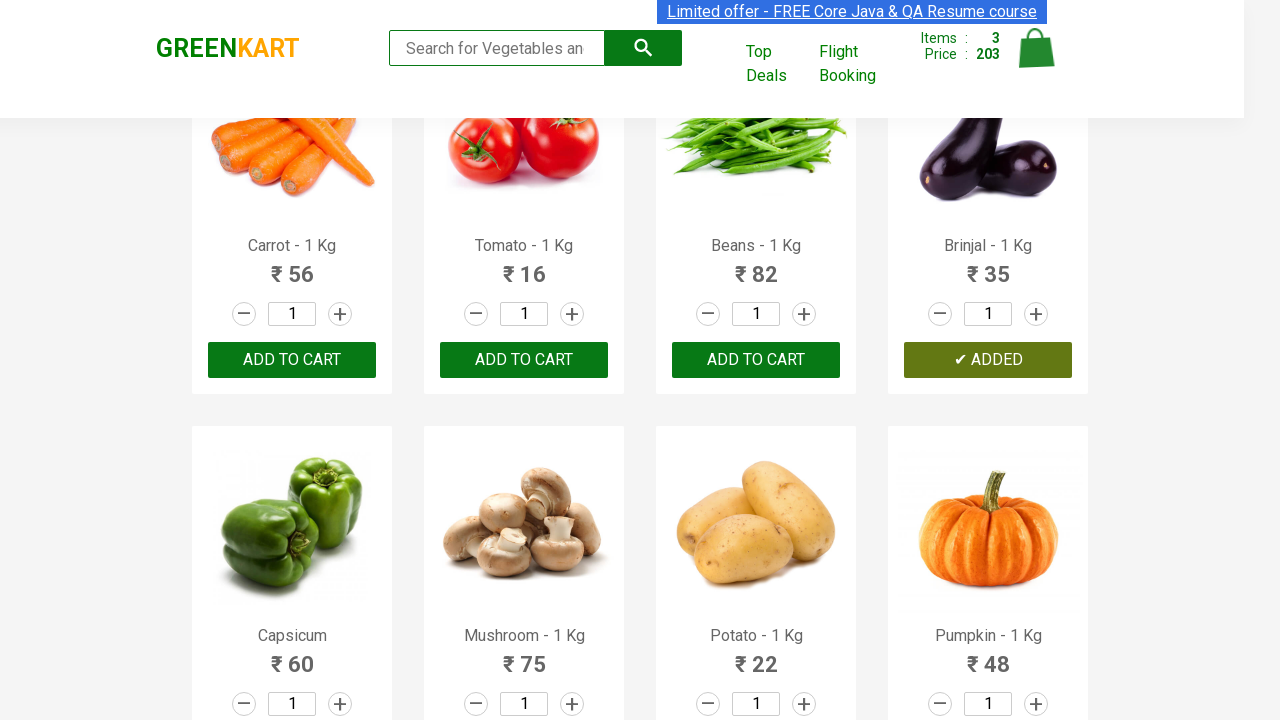

Clicked on cart icon to view cart at (1036, 59) on .cart-icon
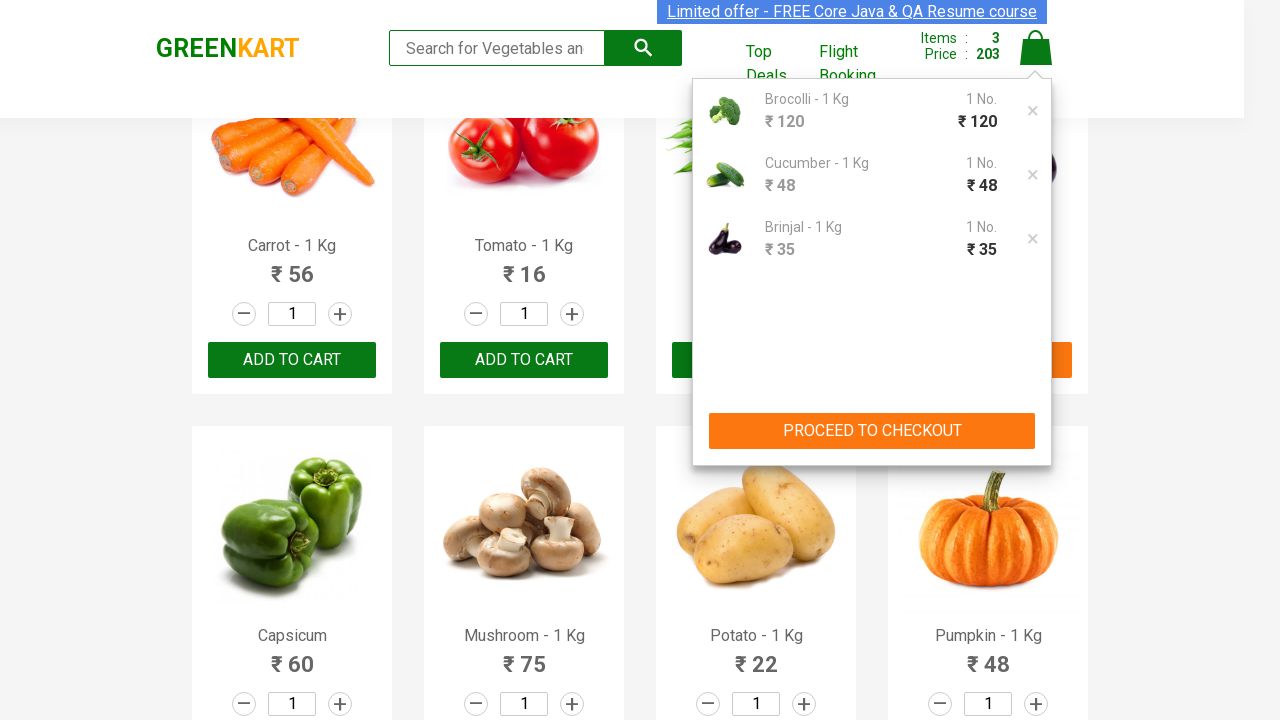

Clicked 'PROCEED TO CHECKOUT' button at (872, 431) on xpath=//button[text()='PROCEED TO CHECKOUT']
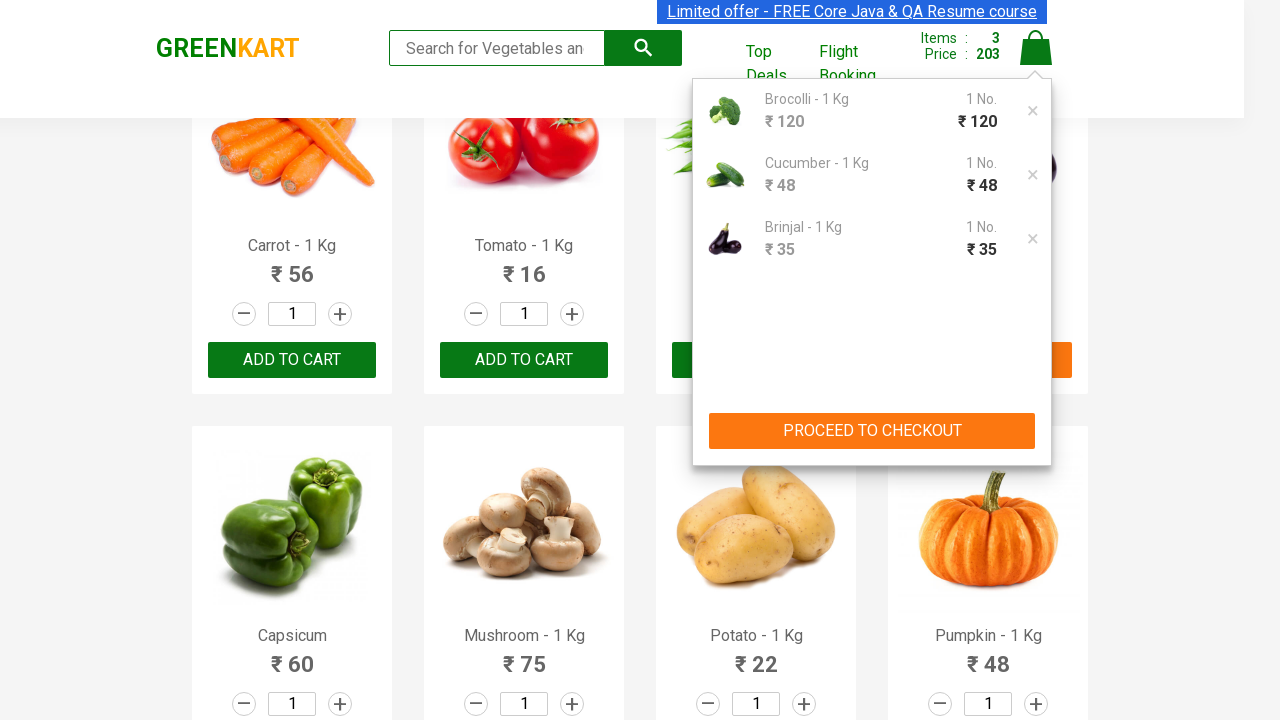

Filled promo code field with 'rahulshettyacademy' on .promoCode
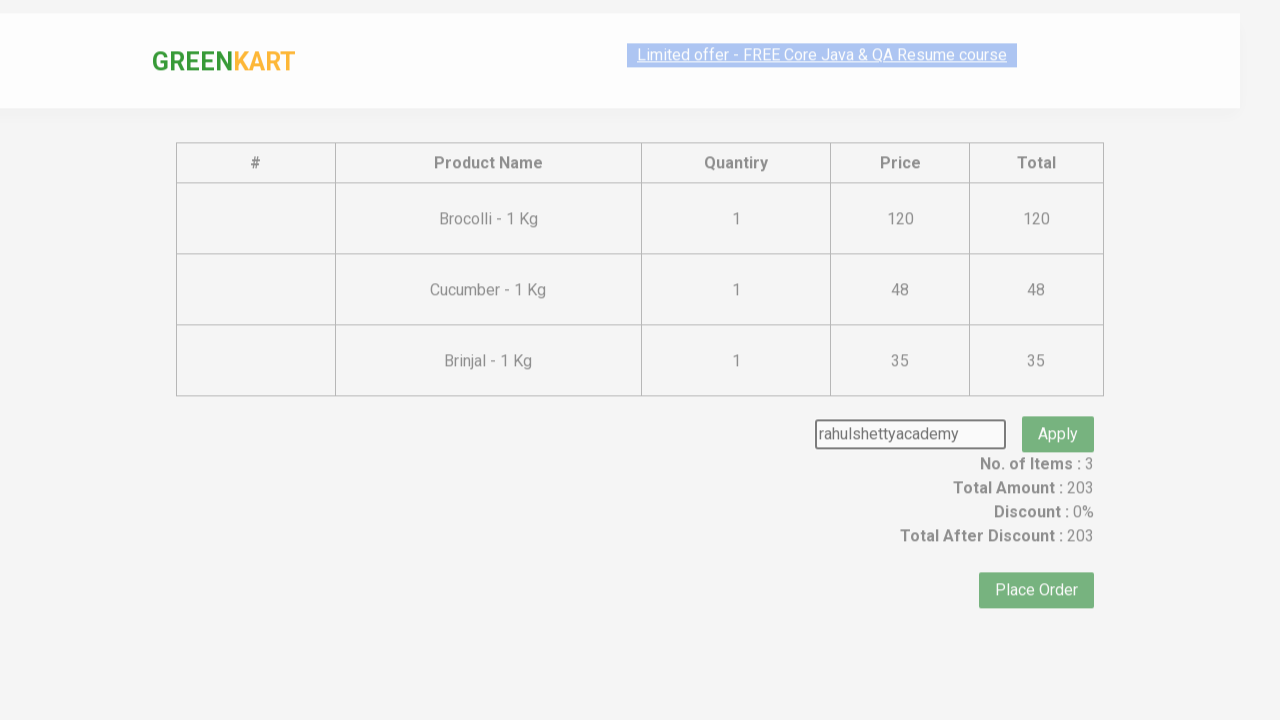

Clicked promo code apply button at (1058, 406) on xpath=//button[@class='promoBtn']
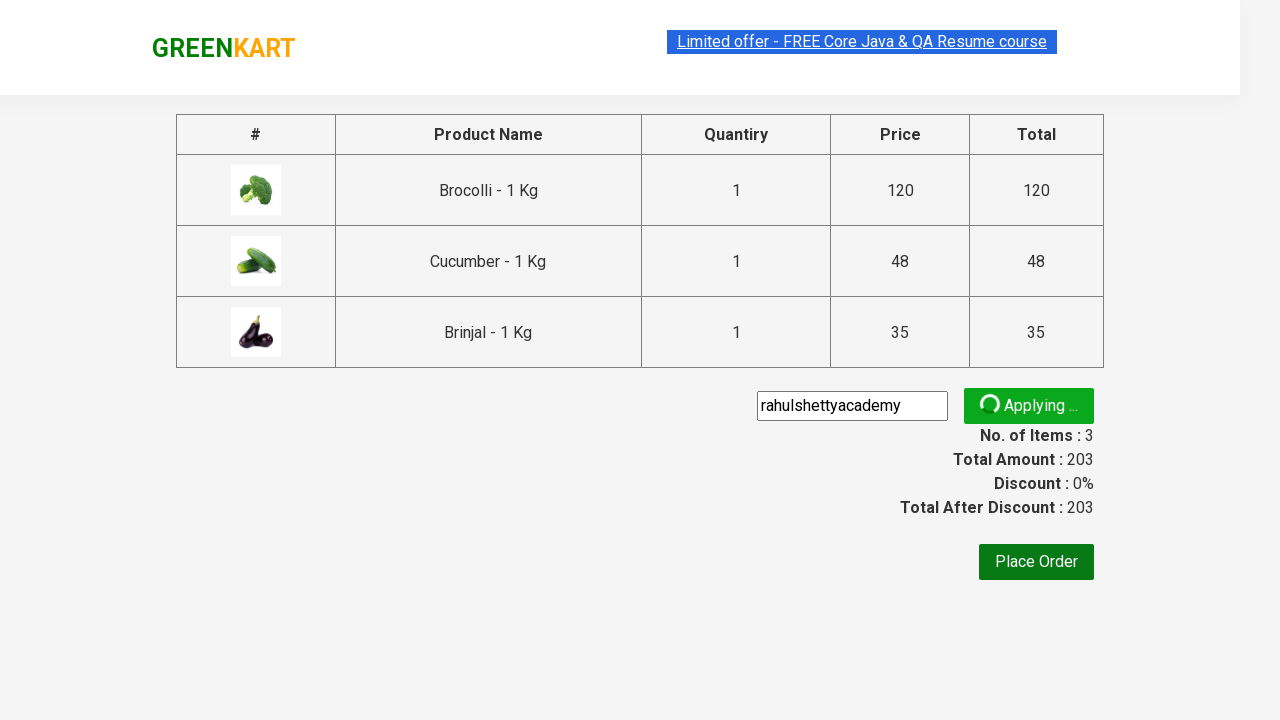

Promo code successfully applied
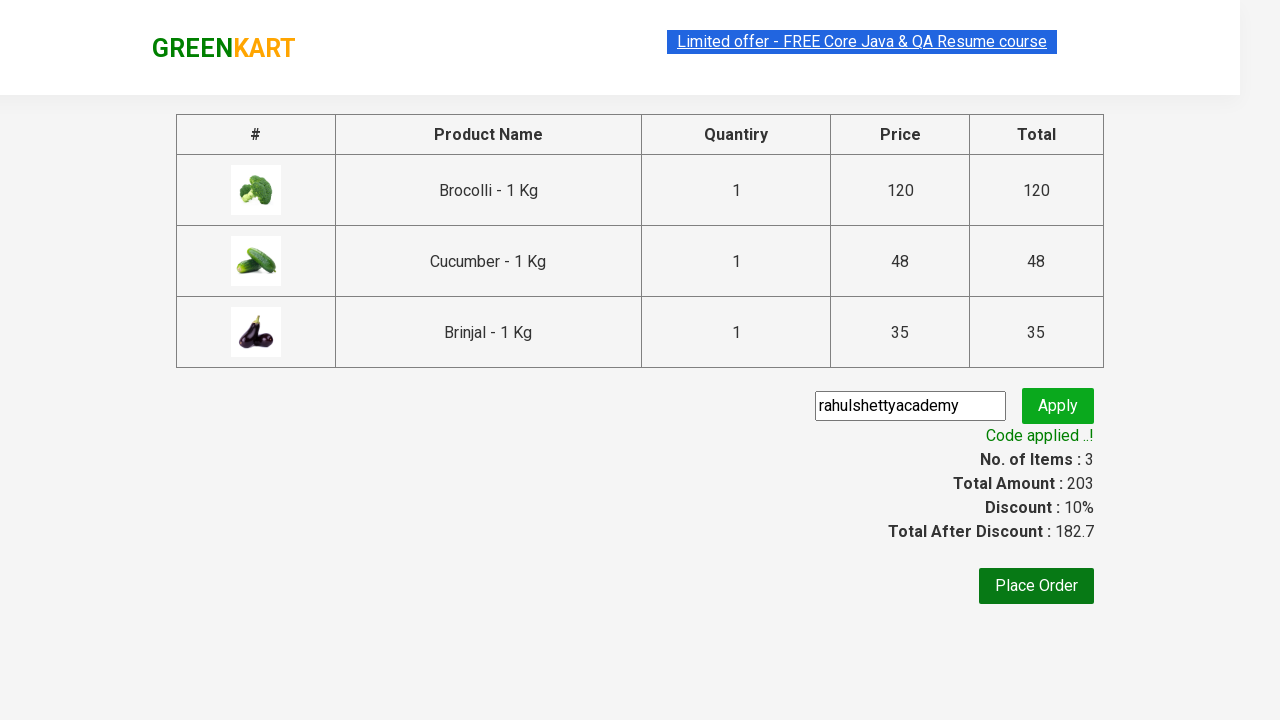

Clicked 'Place Order' button at (1036, 586) on xpath=//button[text()='Place Order']
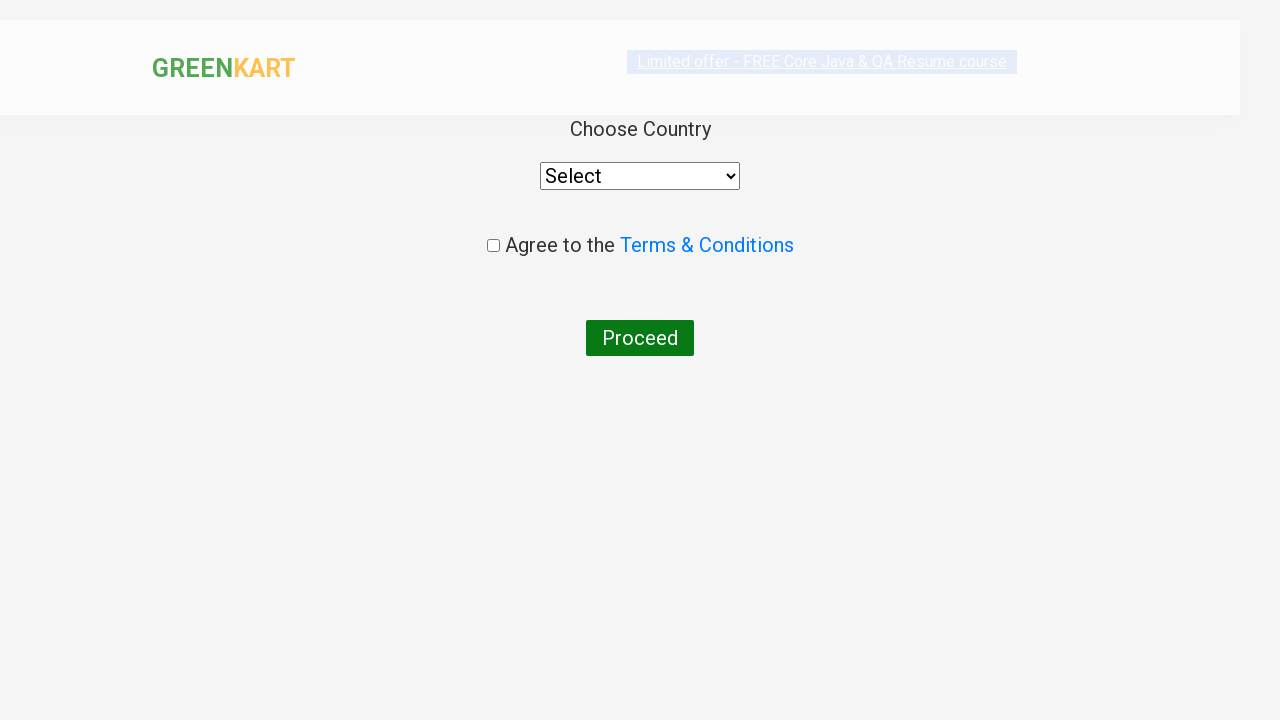

Selected 'India' from country dropdown on //select[@style='width: 200px;']
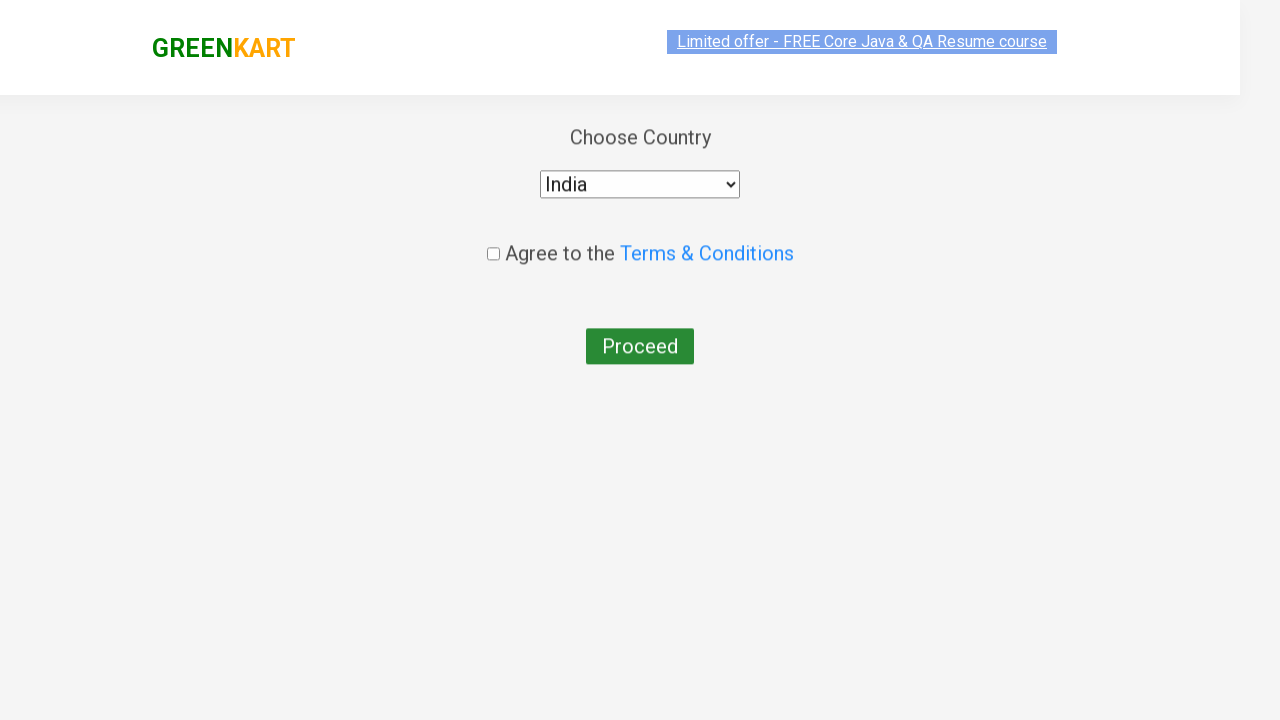

Checked the agreement checkbox at (493, 246) on .chkAgree
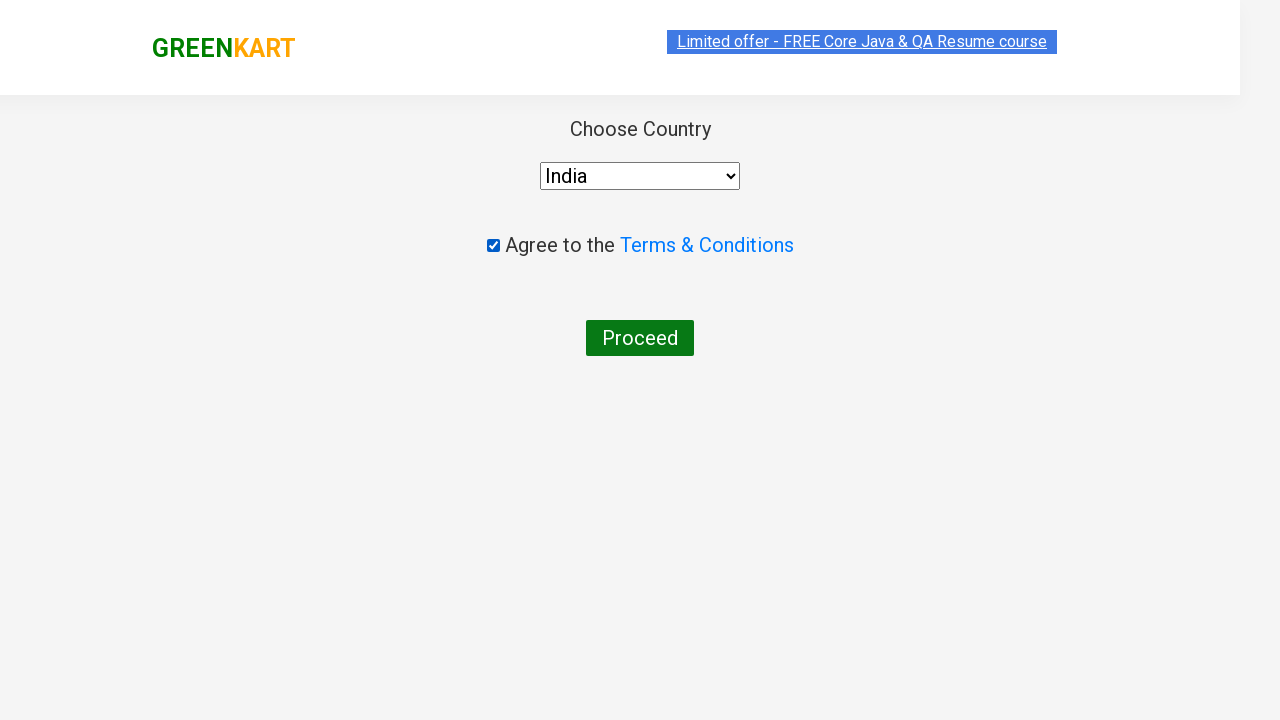

Clicked 'Proceed' button to finalize order at (640, 338) on xpath=//button[text()='Proceed']
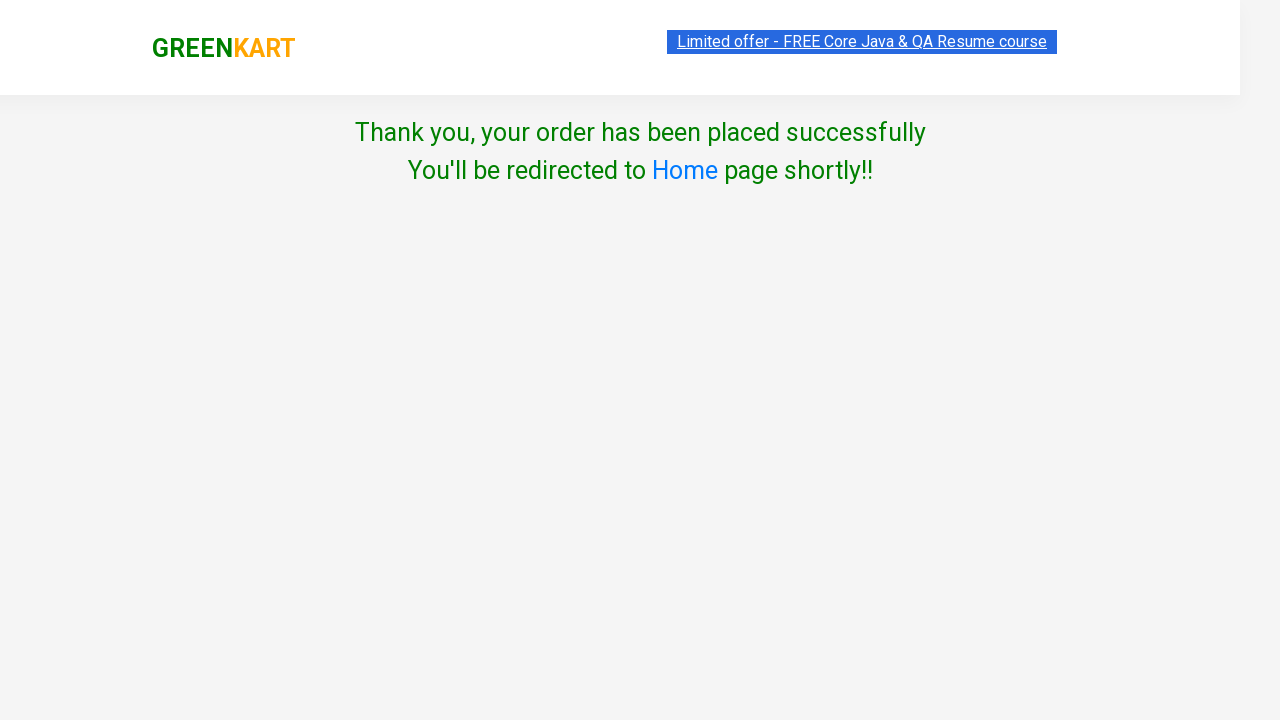

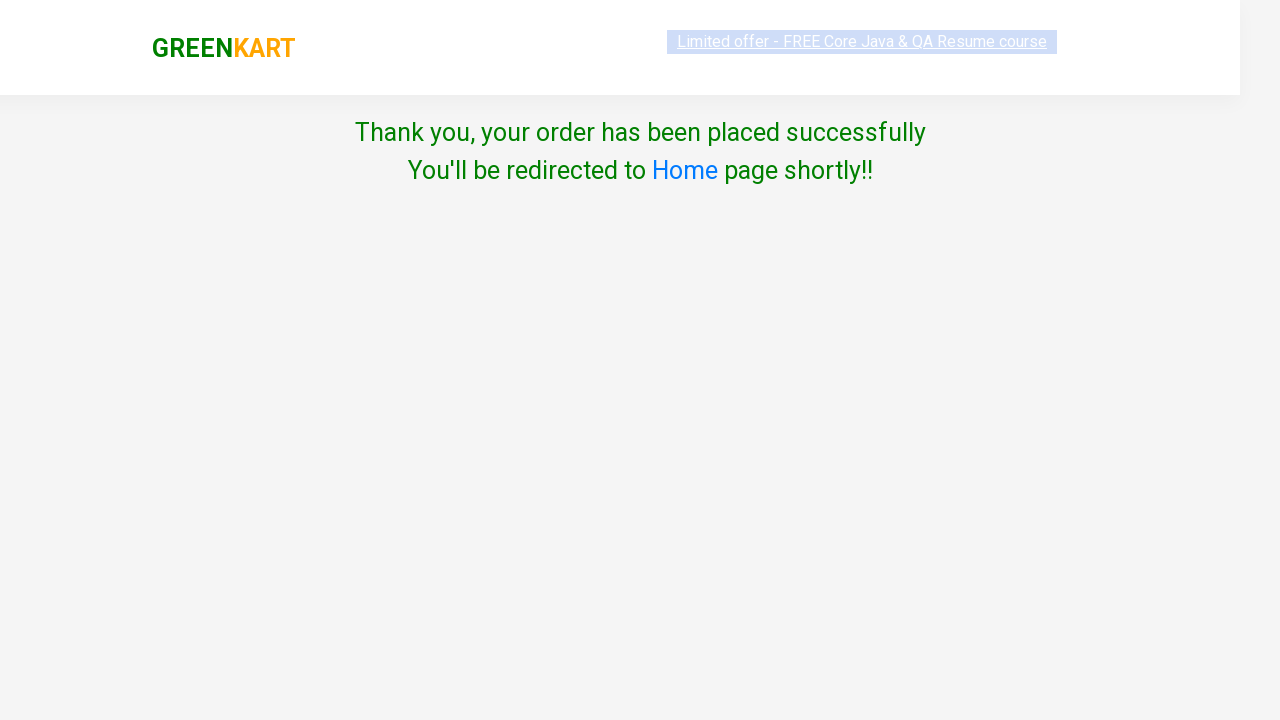